Tests selecting a customer from a dropdown on a banking project demo page and verifies the selection is correct

Starting URL: https://www.globalsqa.com/angularJs-protractor/BankingProject/#/manager/openAccount

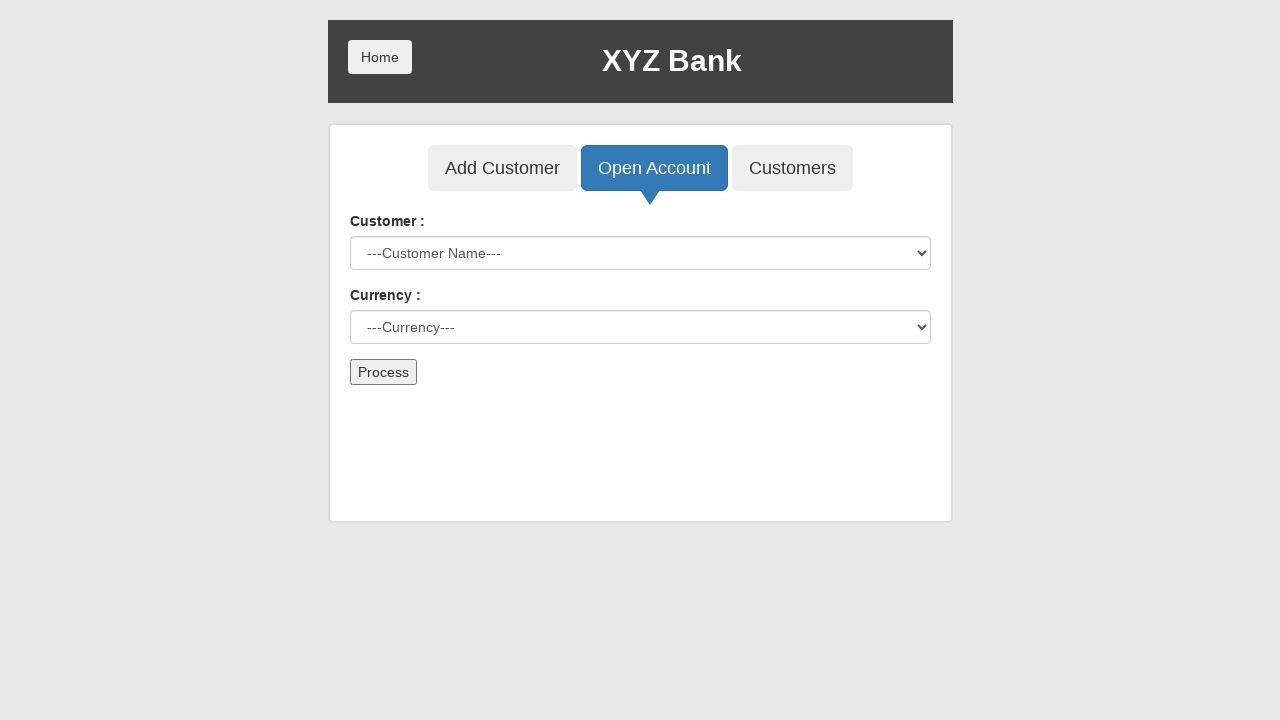

Customer dropdown selector loaded
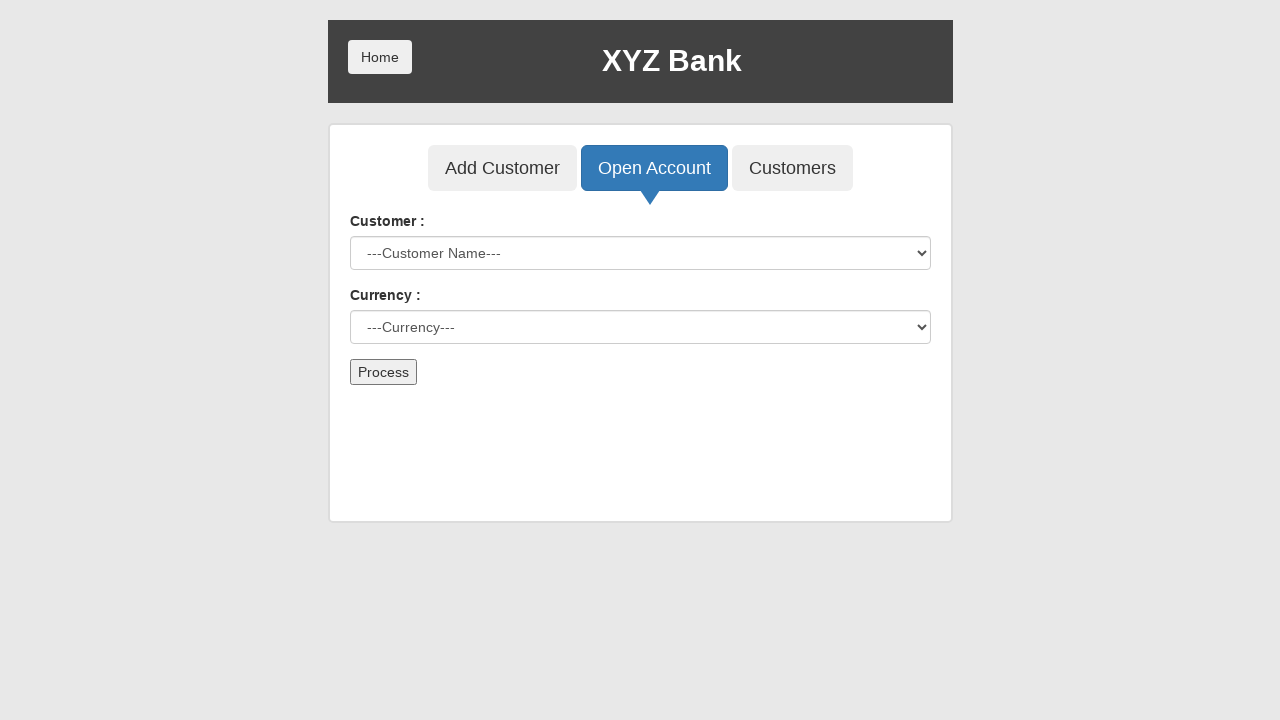

Selected 'Harry Potter' from customer dropdown on select[ng-model='custId']
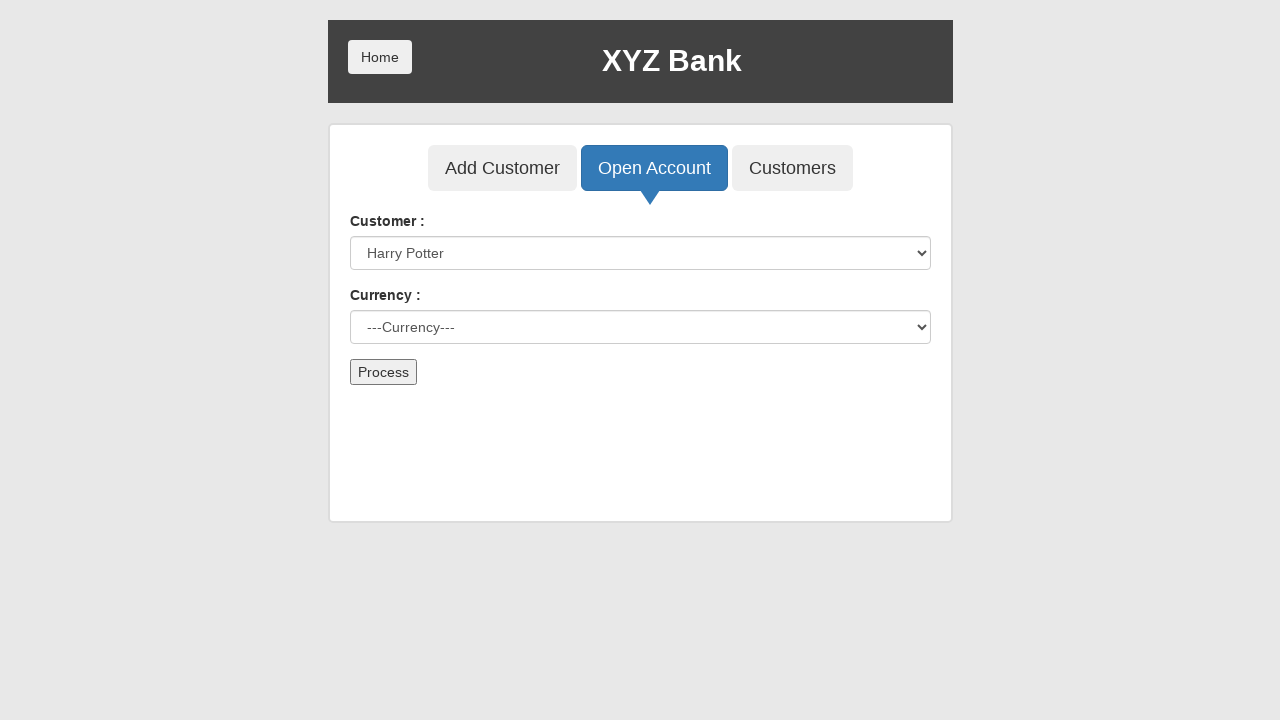

Retrieved selected customer value: 2
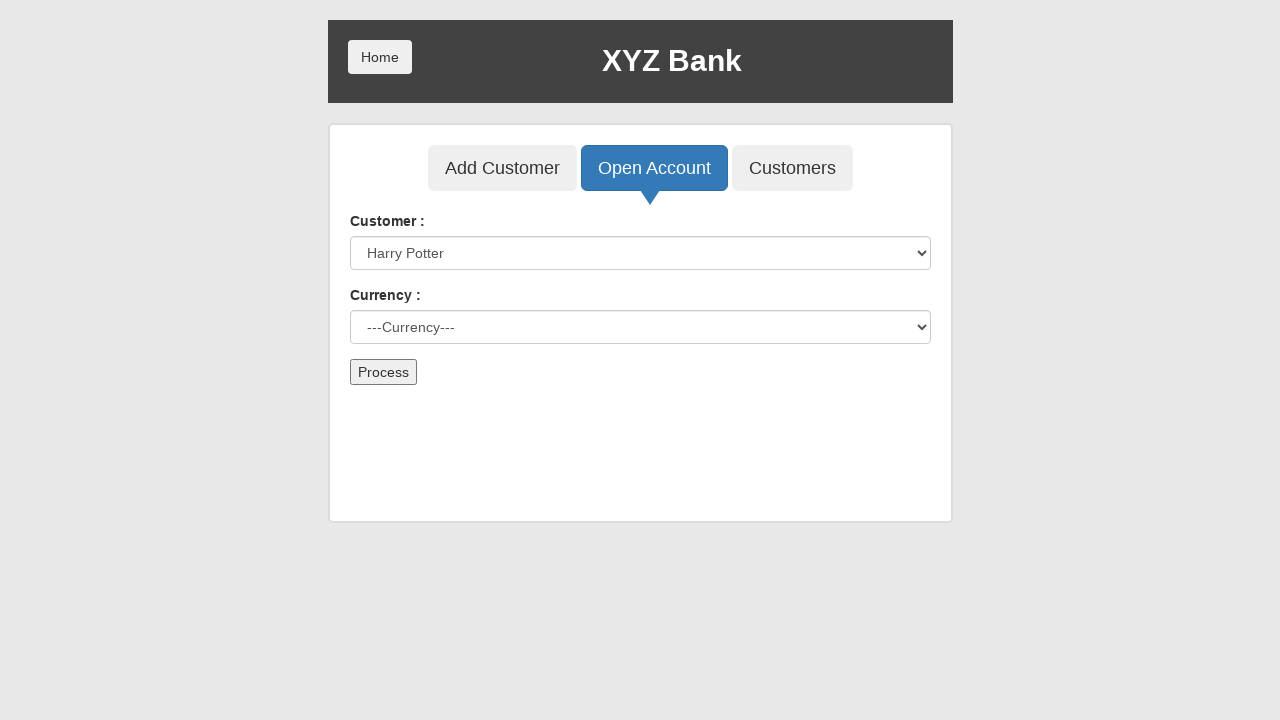

Waited 500ms for selection to register
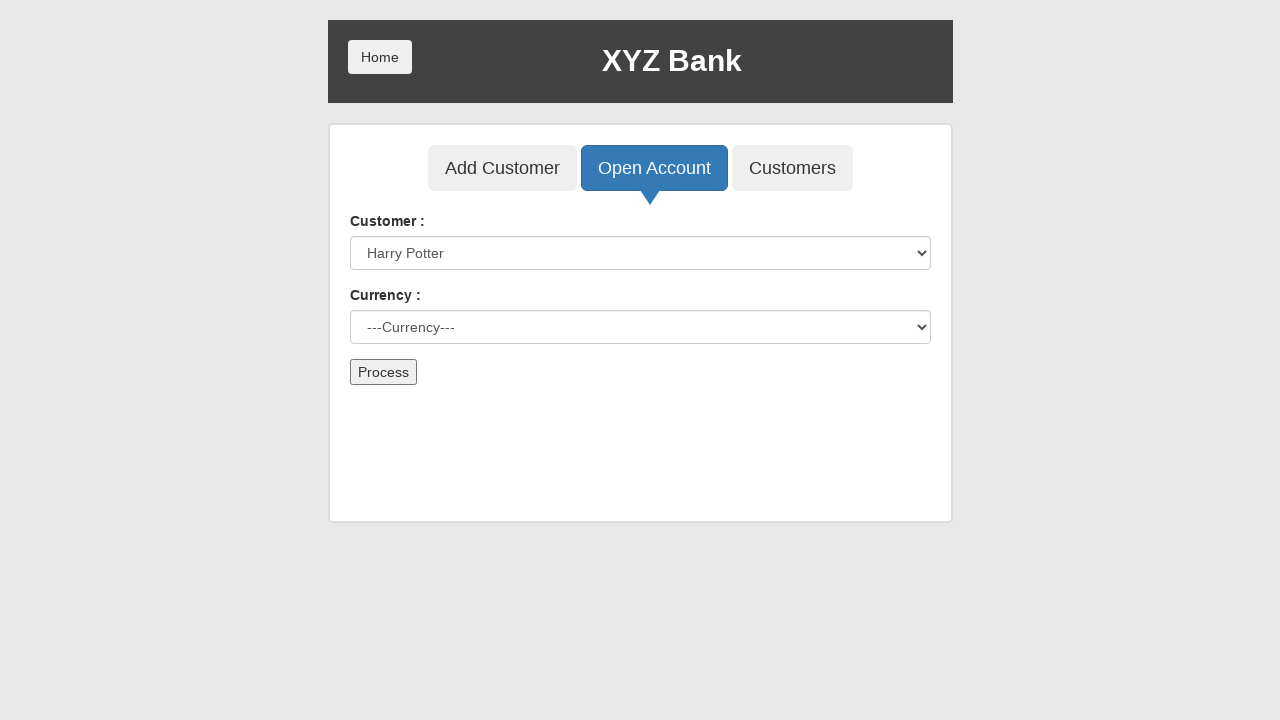

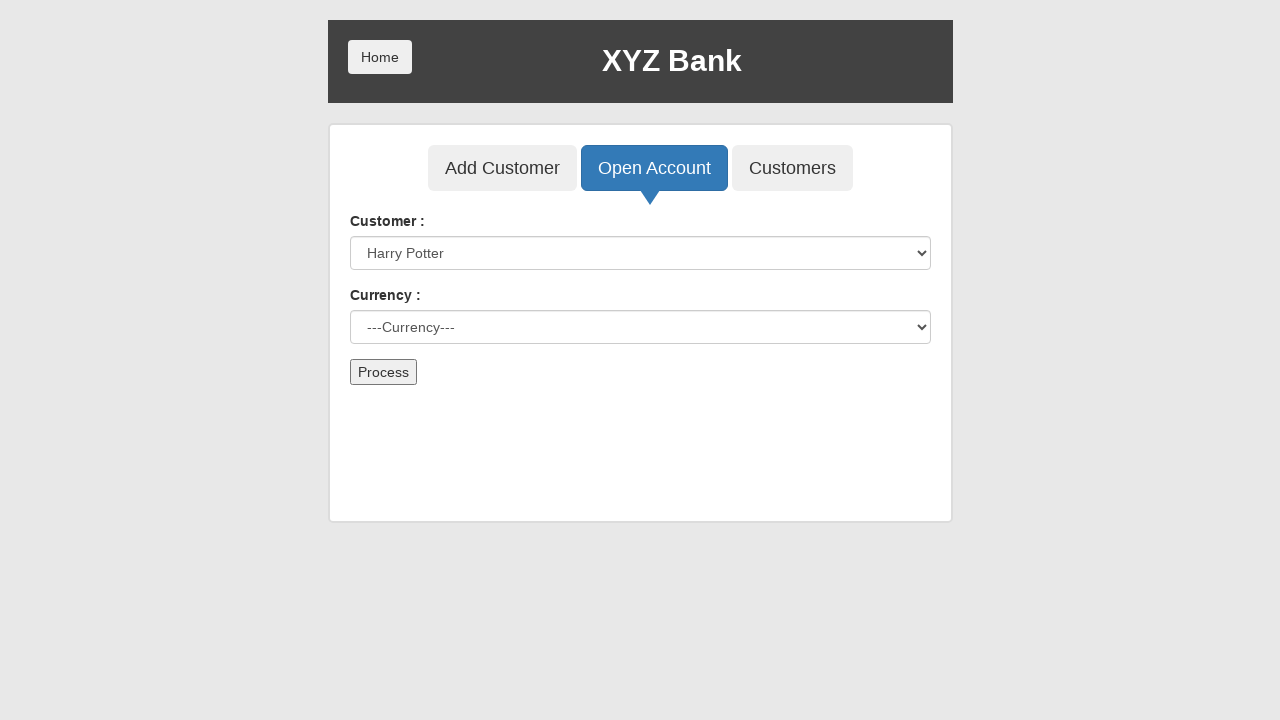